Tests multi-select dropdown functionality by selecting the first 4 options in a multi-select element and verifying the selections are made

Starting URL: http://omayo.blogspot.com/

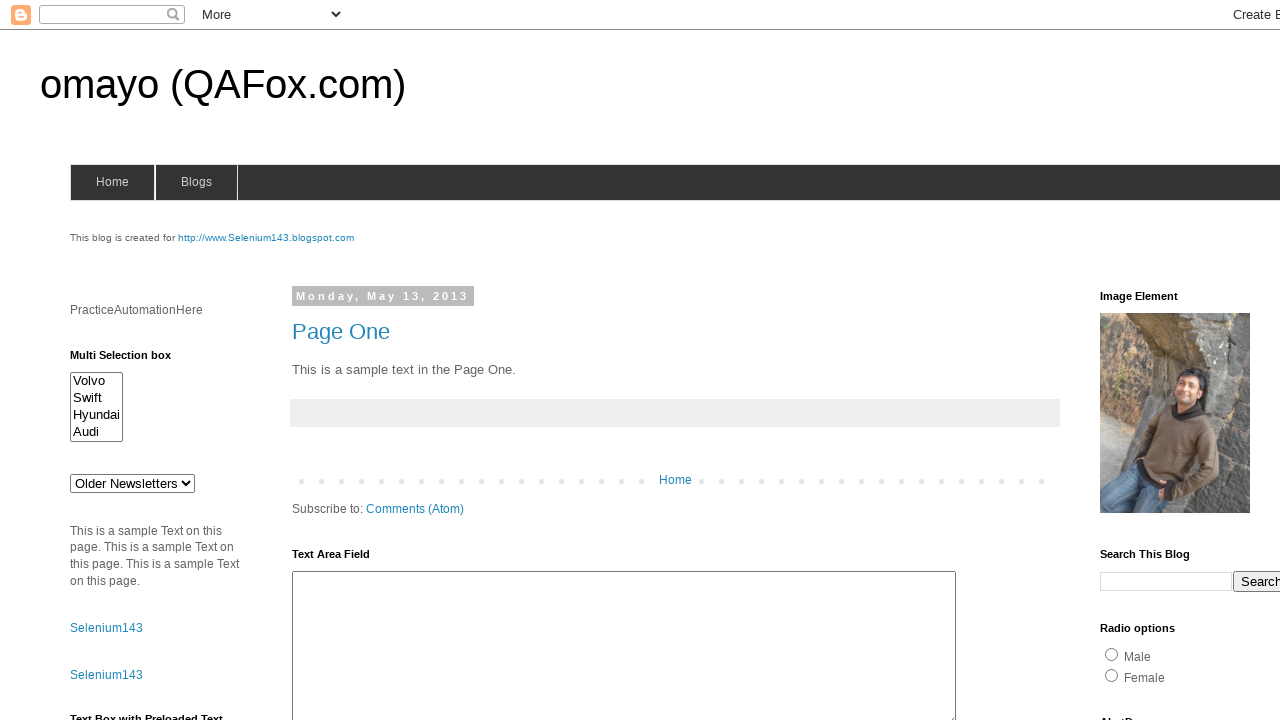

Multi-select dropdown element loaded and ready
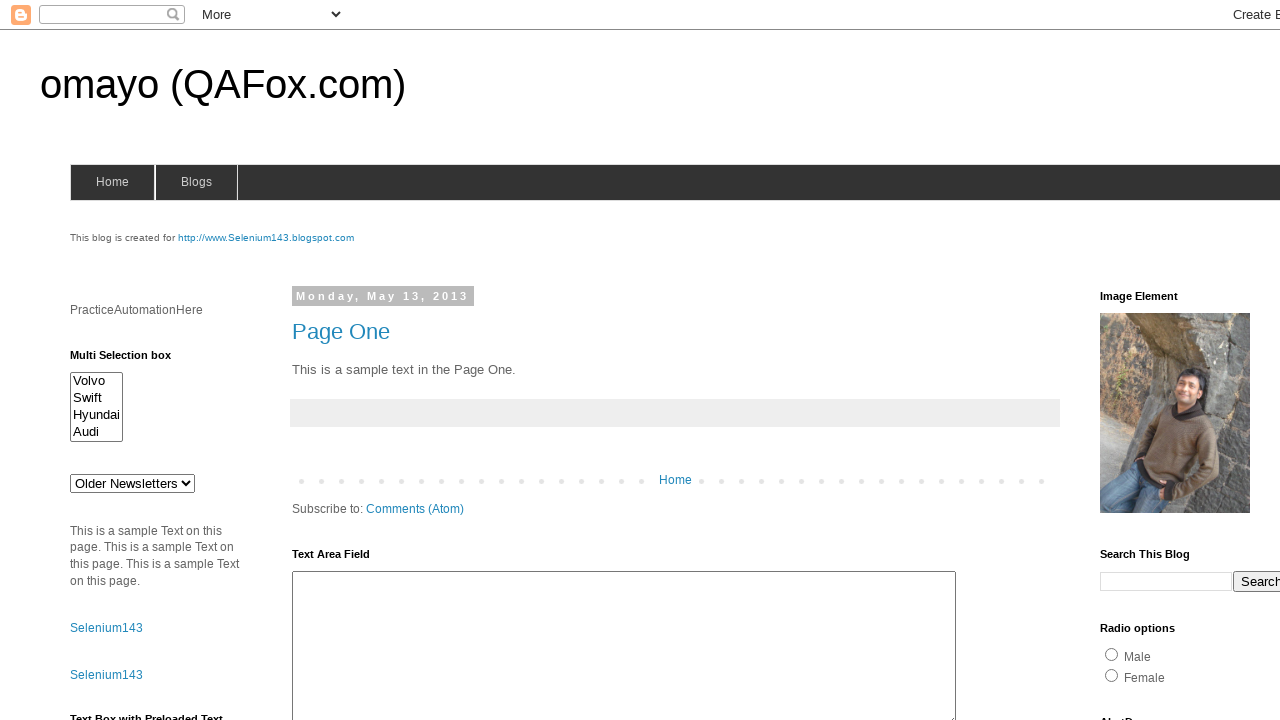

Retrieved all option elements from the dropdown
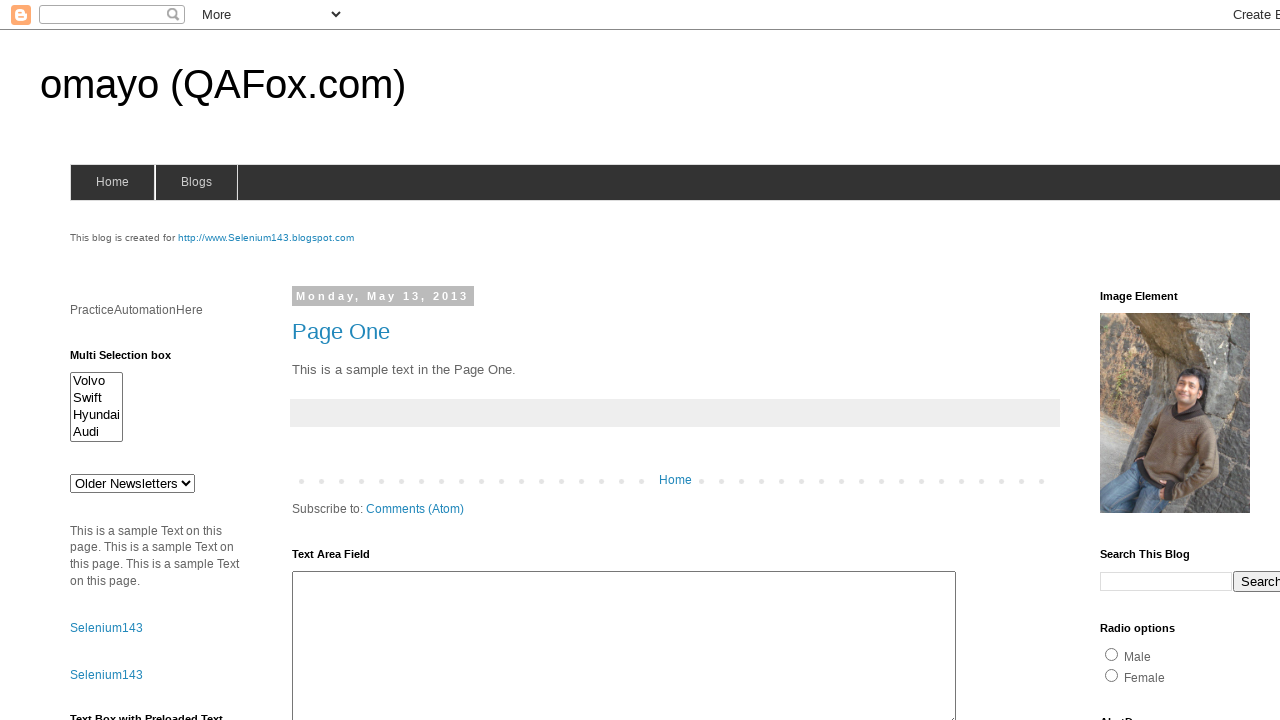

Extracted values of first 4 options: ['volvox', 'swiftx', 'Hyundaix', 'audix']
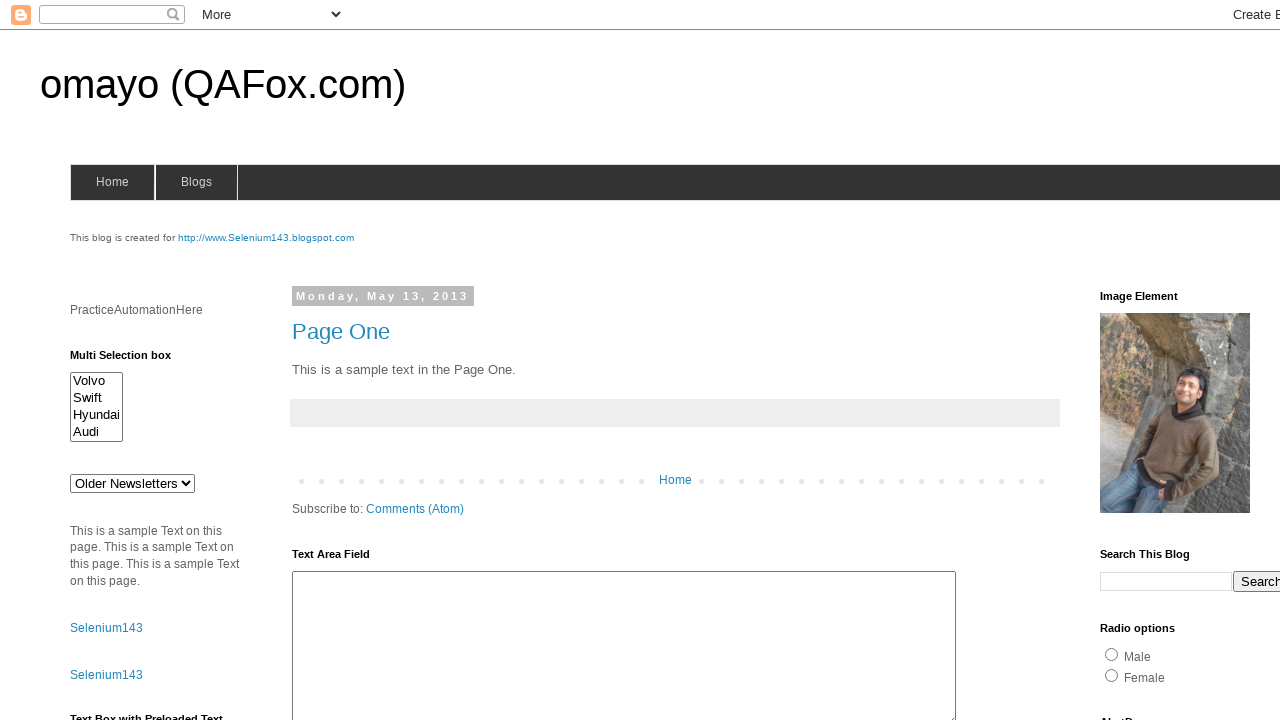

Selected all 4 options in the multi-select dropdown on #multiselect1
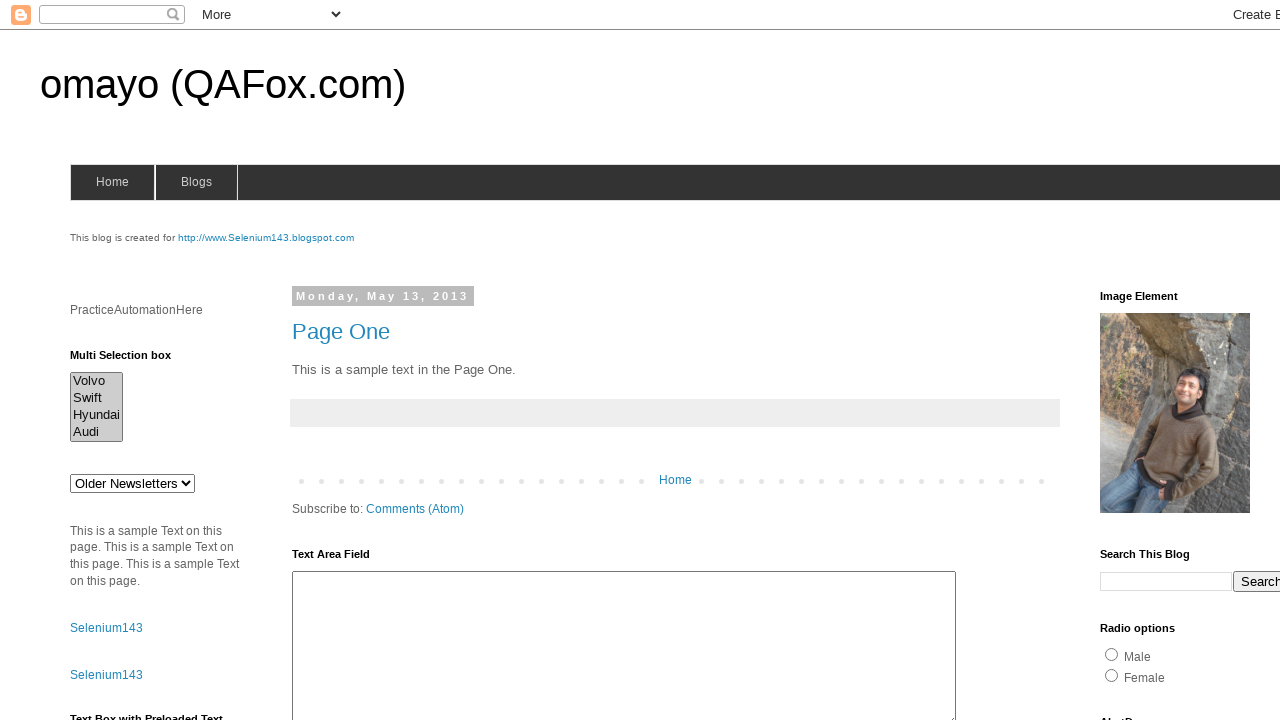

Waited 500ms for selection to register
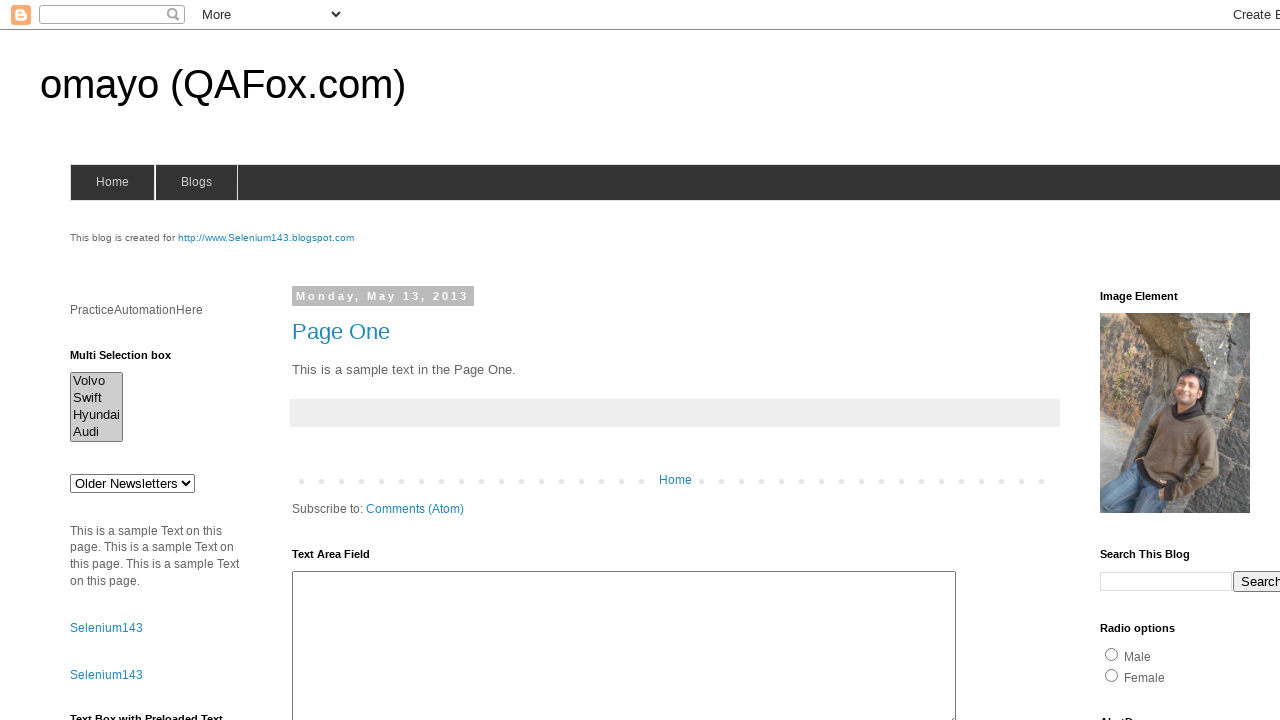

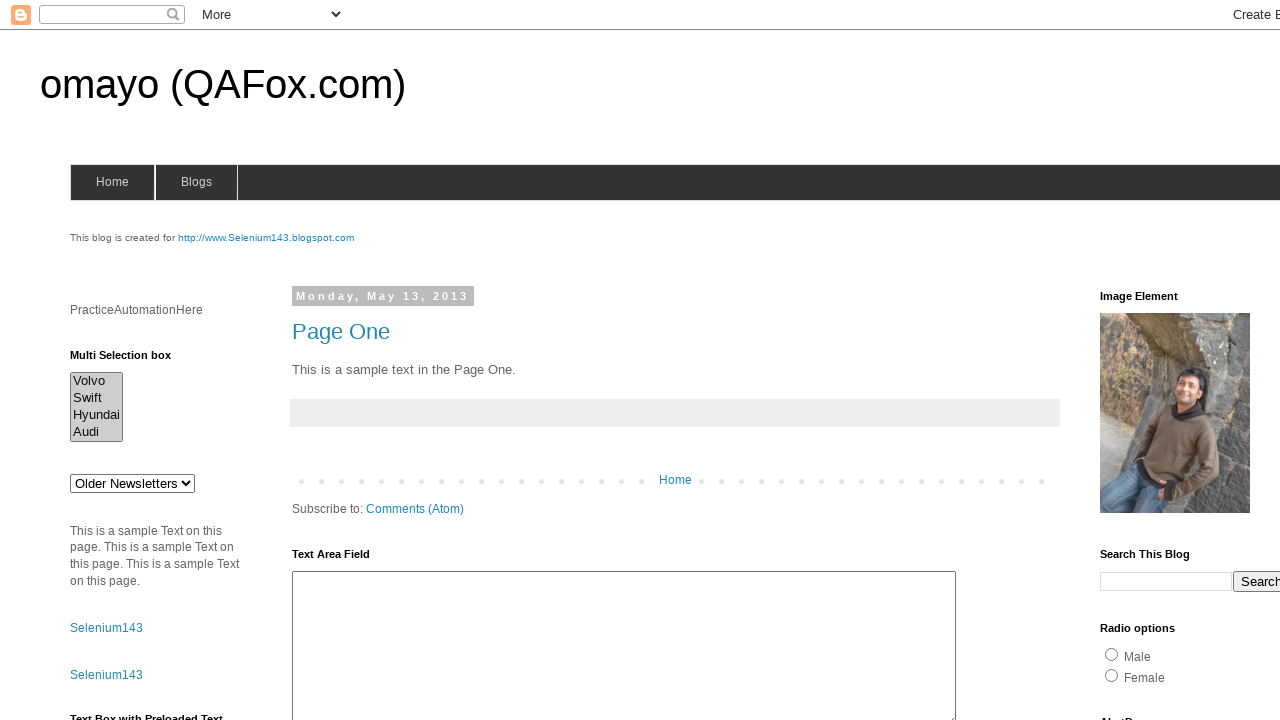